Tests checkbox functionality on the DemoQA practice form

Starting URL: https://demoqa.com/automation-practice-form

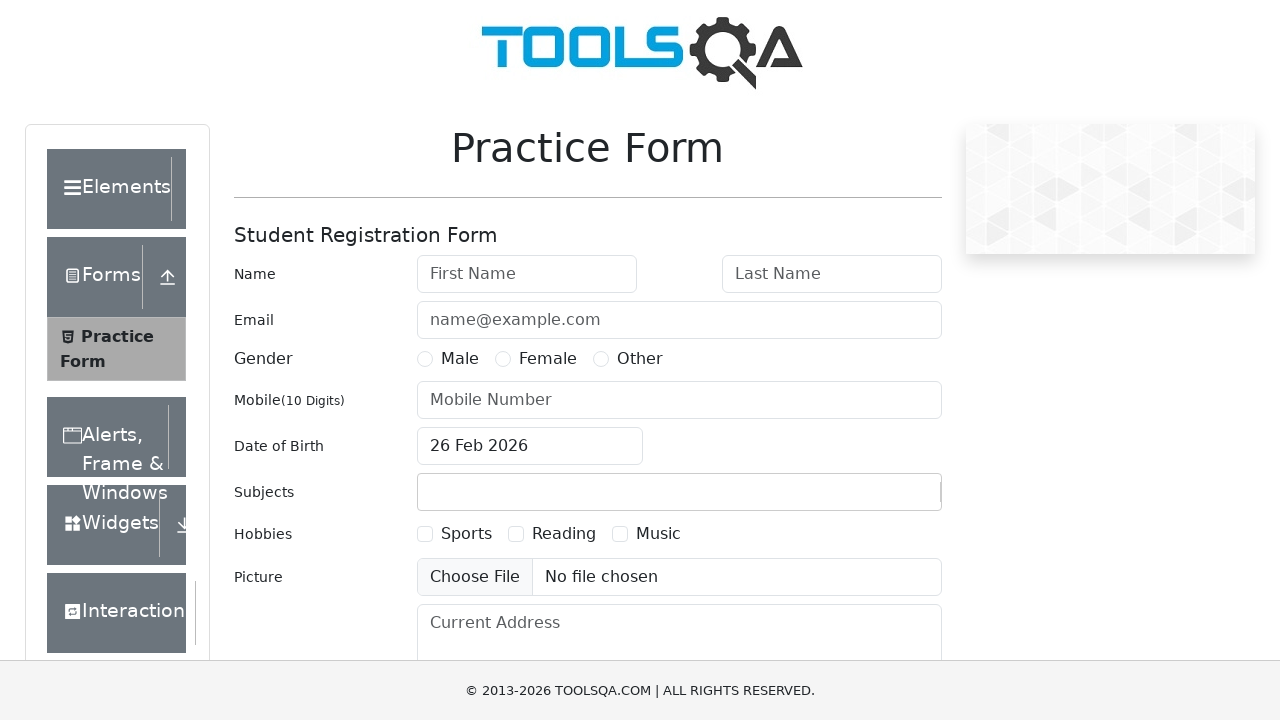

Clicked on the sports checkbox at (466, 534) on label[for='hobbies-checkbox-1']
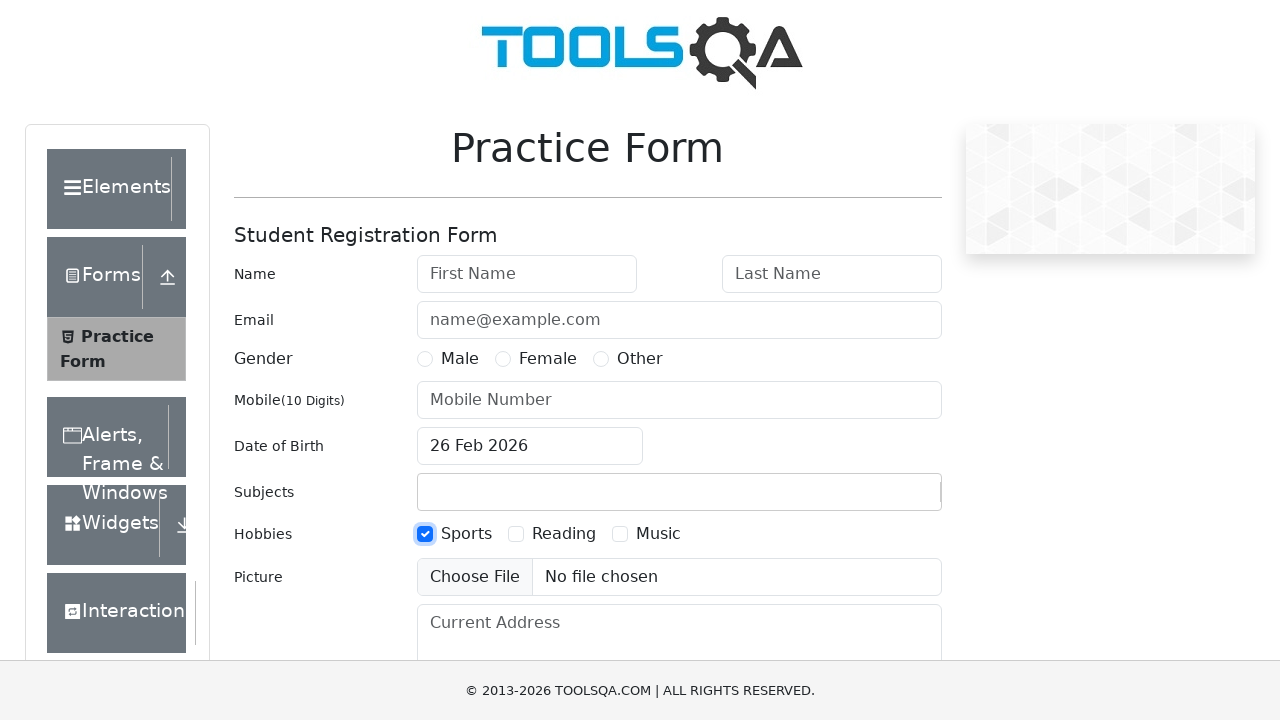

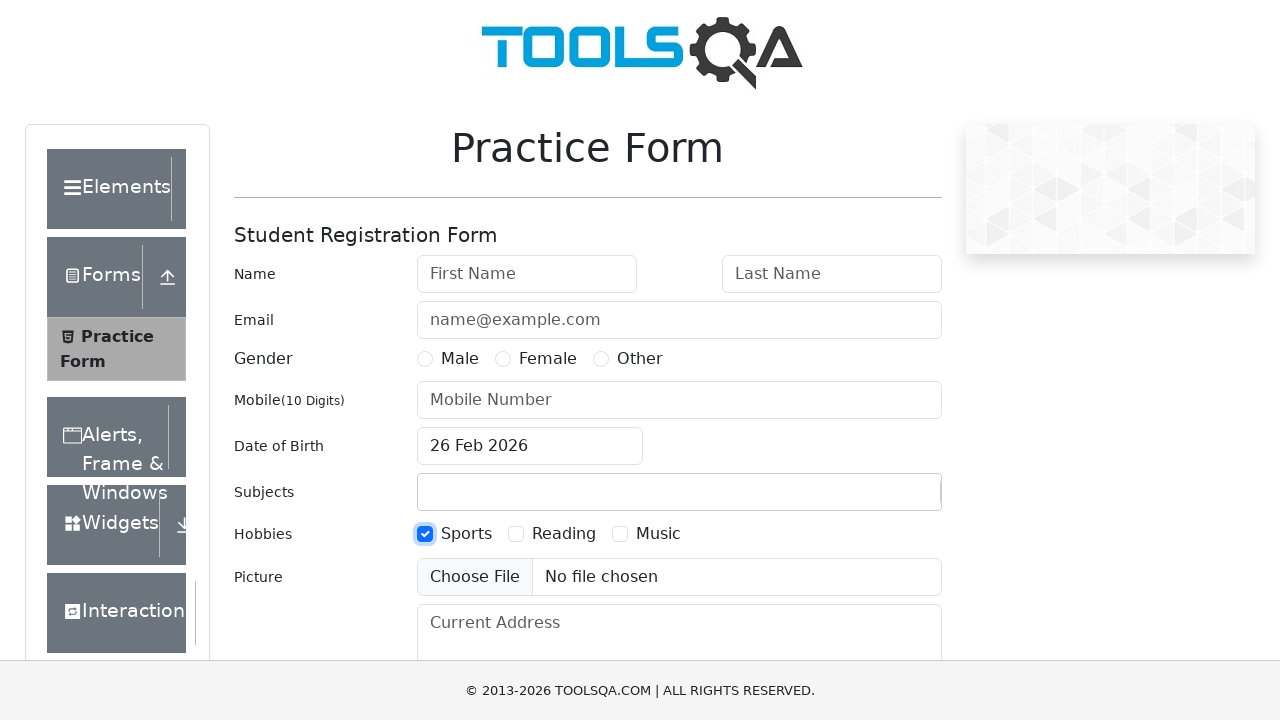